Tests adding tasks to a todo list application by entering task names and clicking the submit button, then verifying the total count is displayed

Starting URL: https://www.mytinytodo.net/demo/#list/1

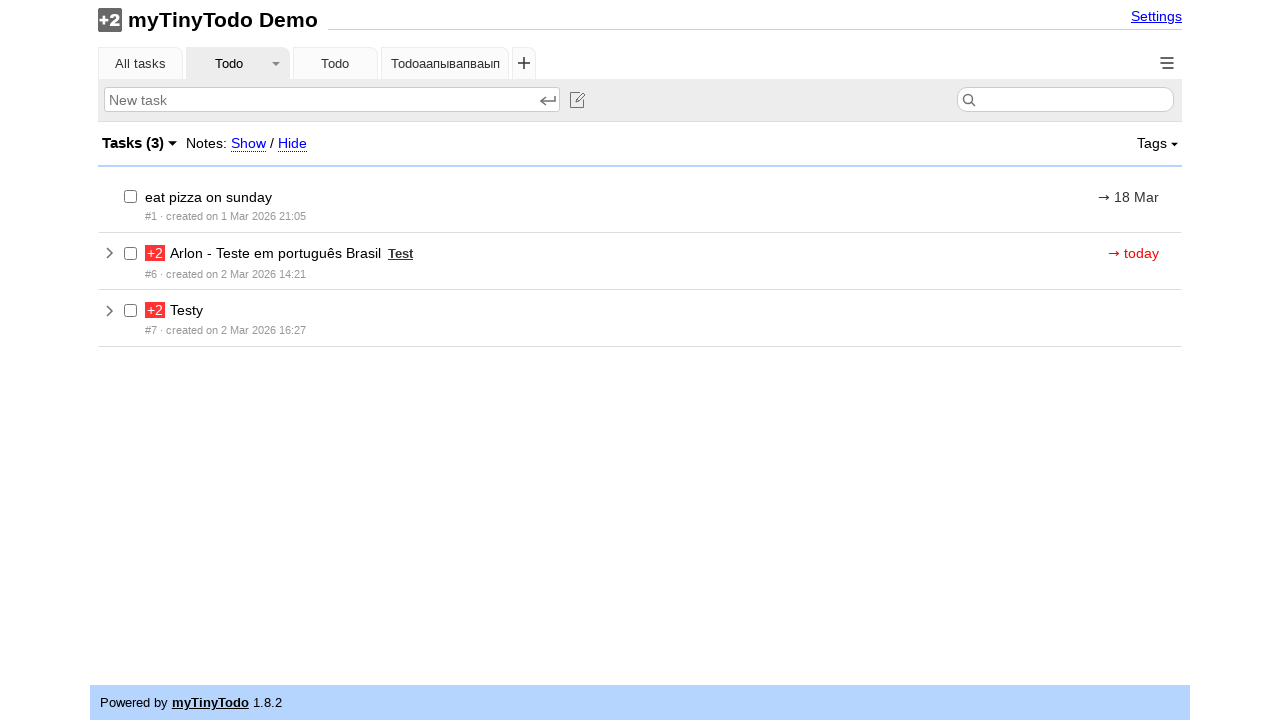

Filled task input field with 'Buy groceries' on #task
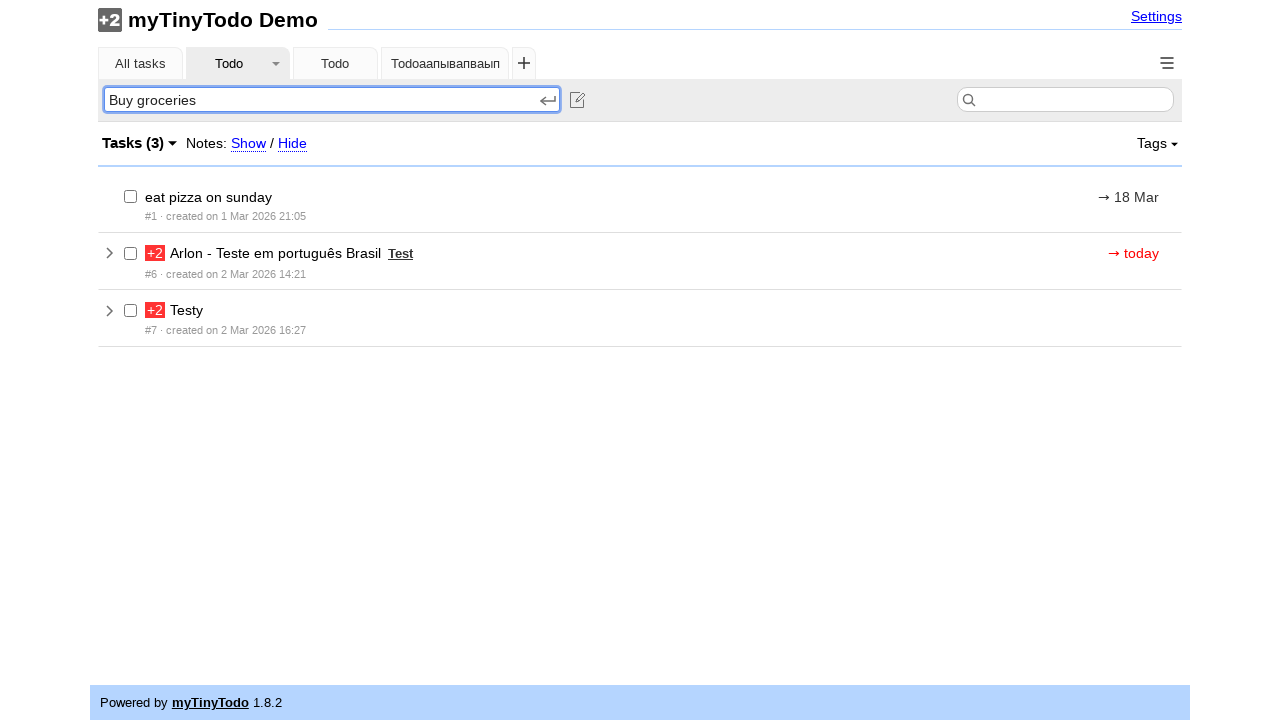

Clicked submit button to add first task at (548, 100) on #newtask_submit
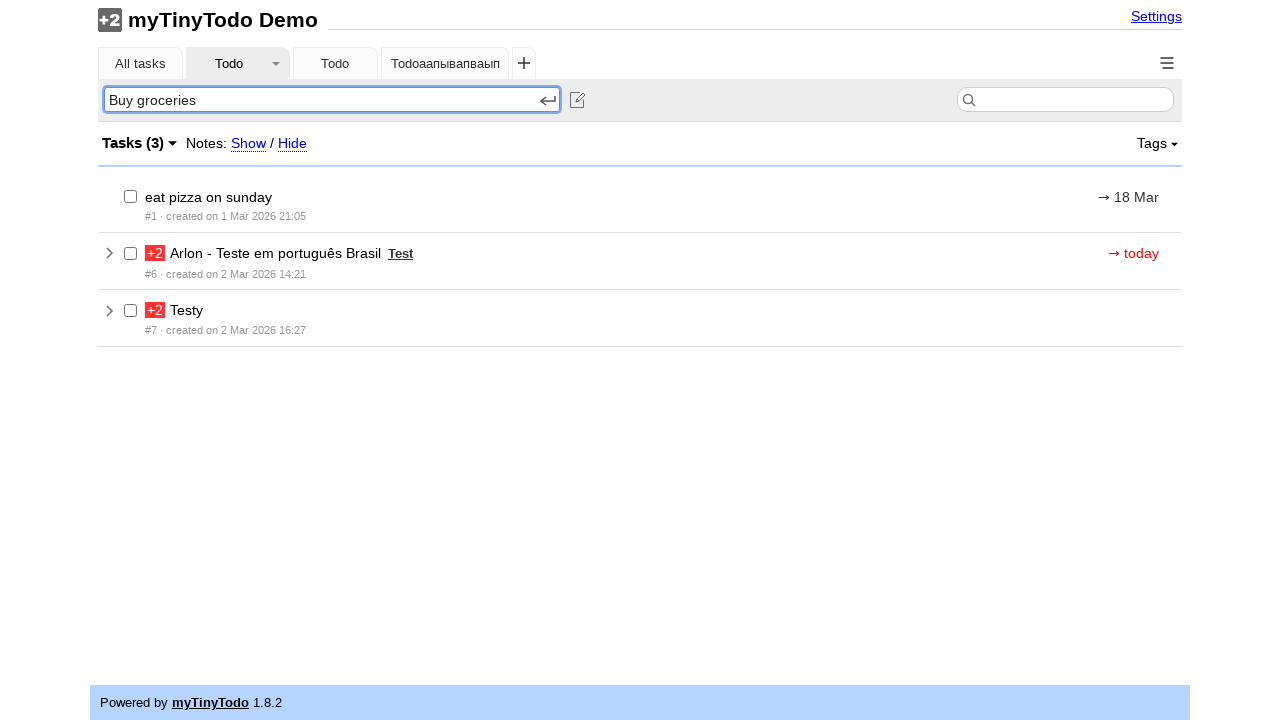

Waited 1 second for first task to be added
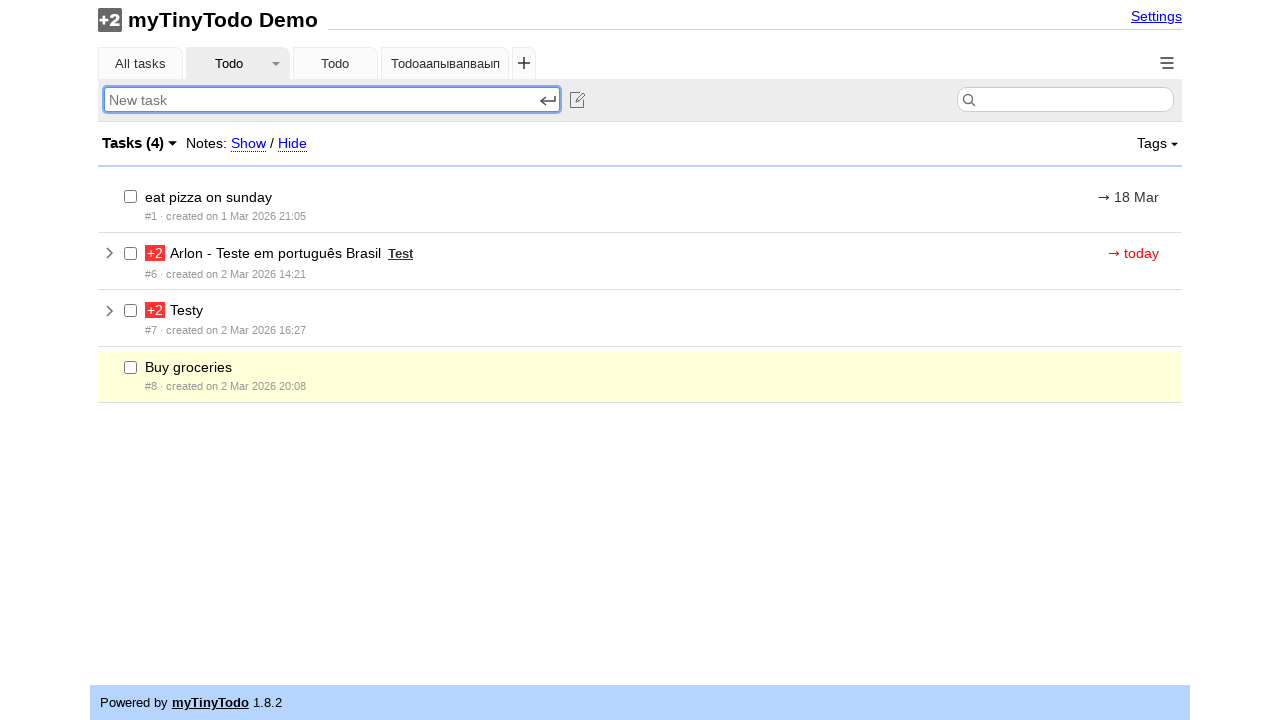

Filled task input field with 'Schedule meeting' on #task
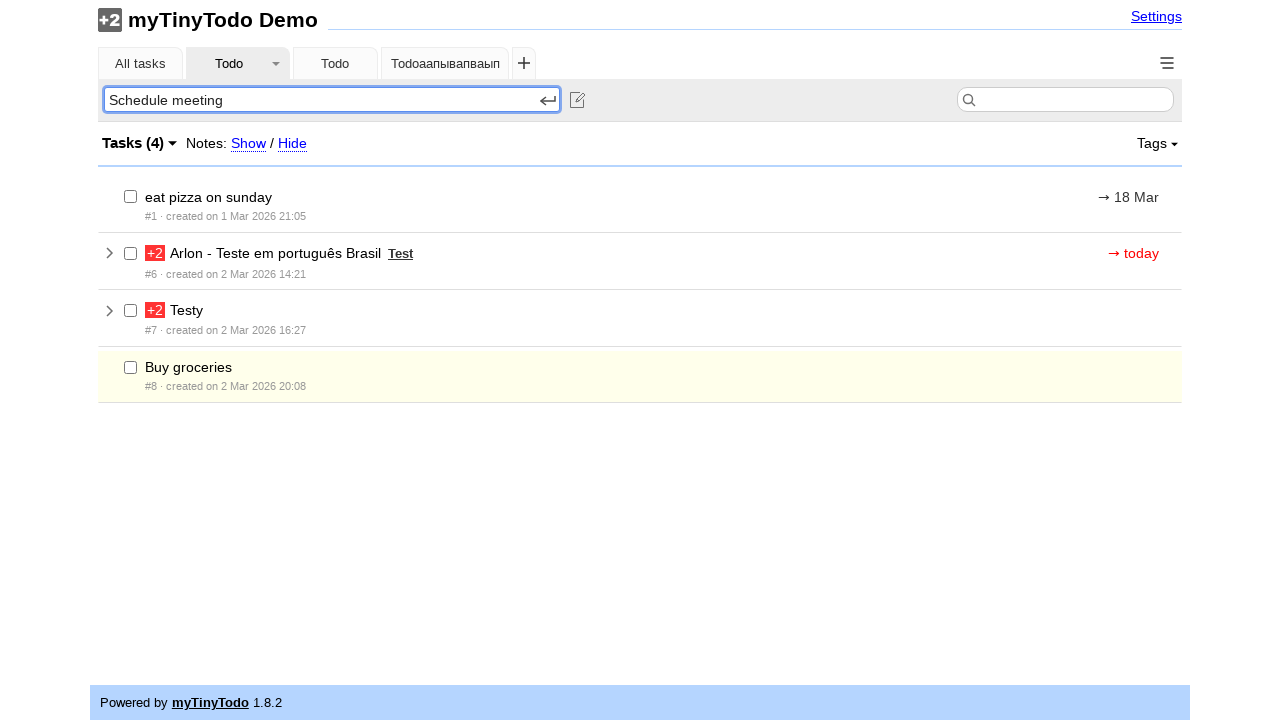

Clicked submit button to add second task at (548, 100) on #newtask_submit
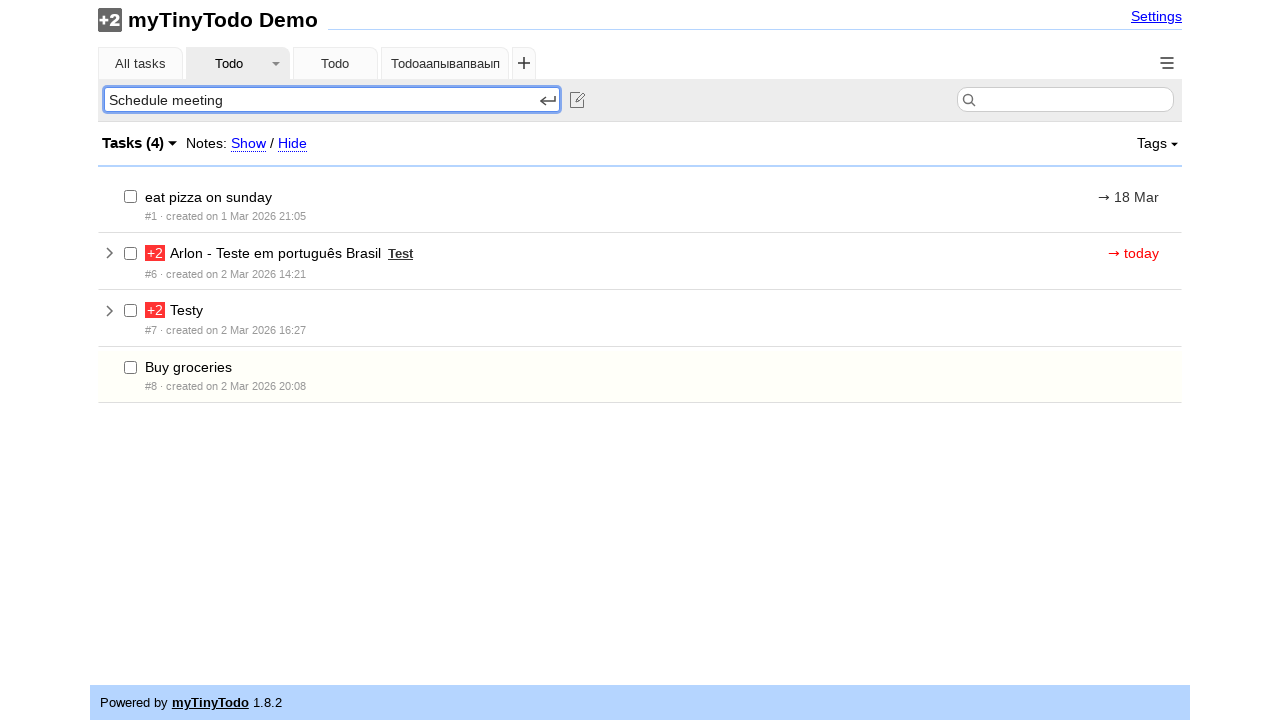

Total count element is now visible, confirming both tasks were added
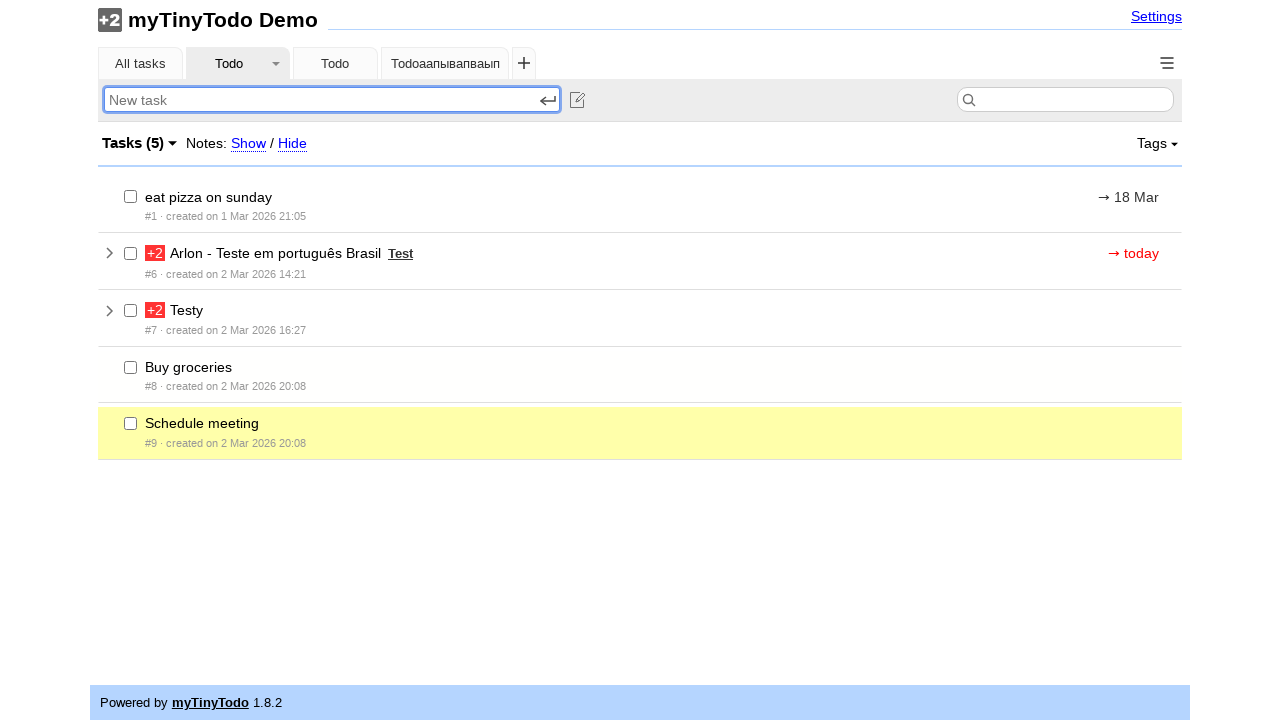

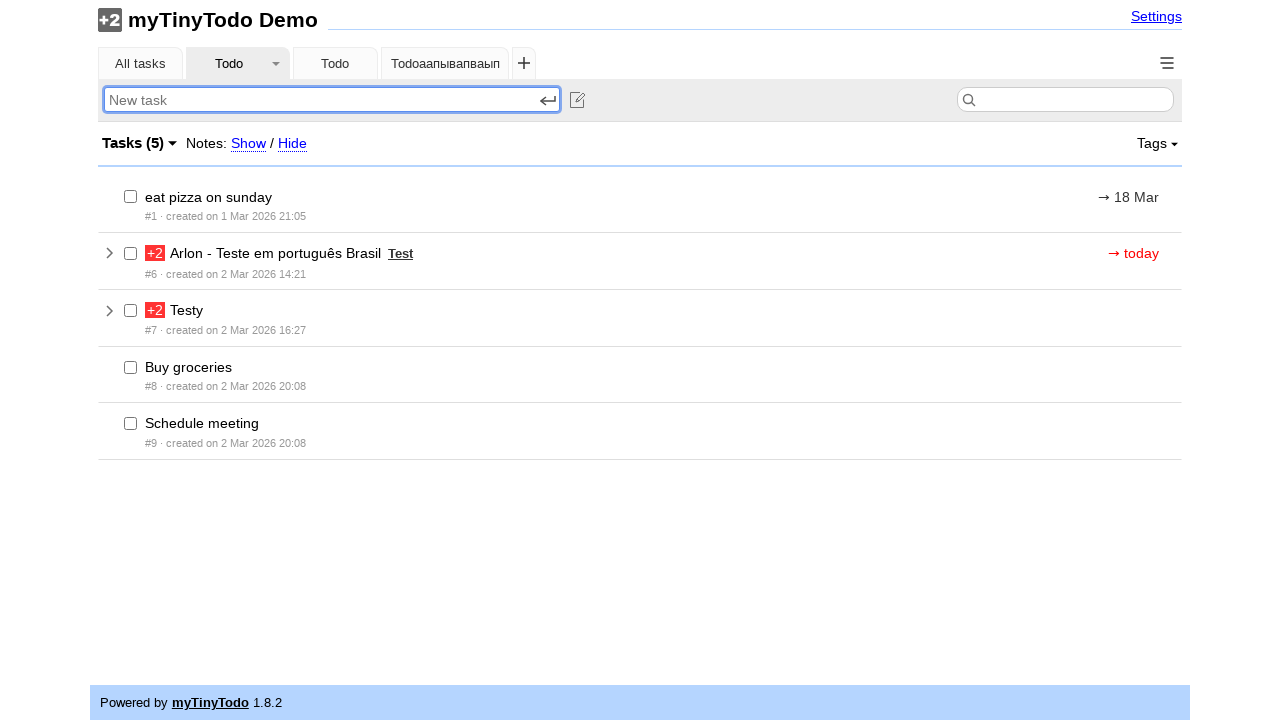